Tests e-commerce functionality by navigating to laptops category, selecting a MacBook Air, adding it to cart, and viewing the cart contents

Starting URL: https://www.demoblaze.com/

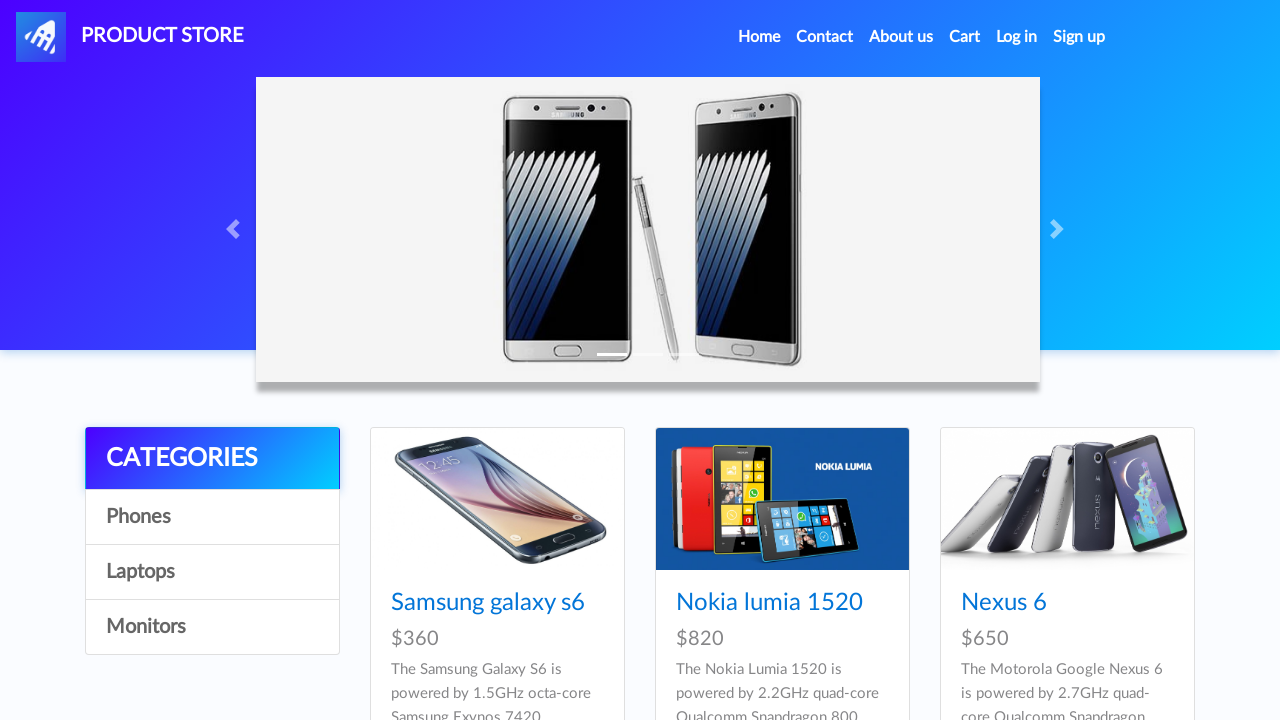

Clicked on Laptops category at (212, 572) on a:text('Laptops')
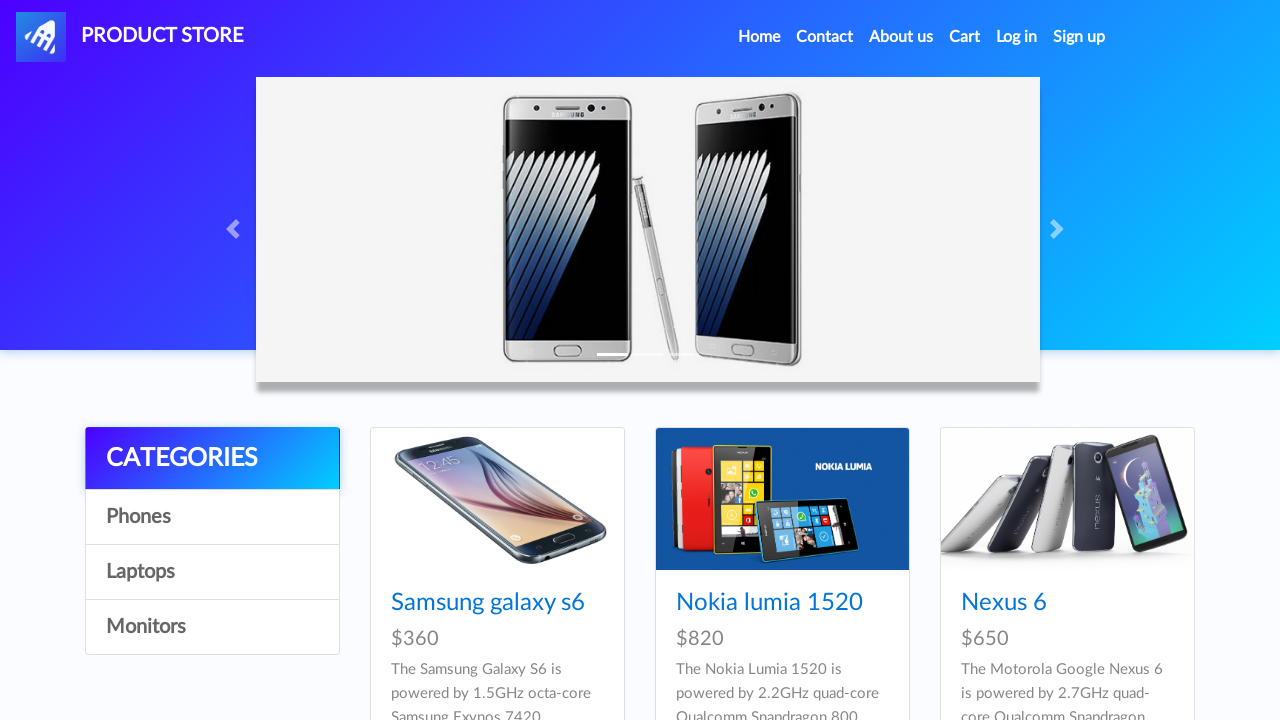

Waited for products to load
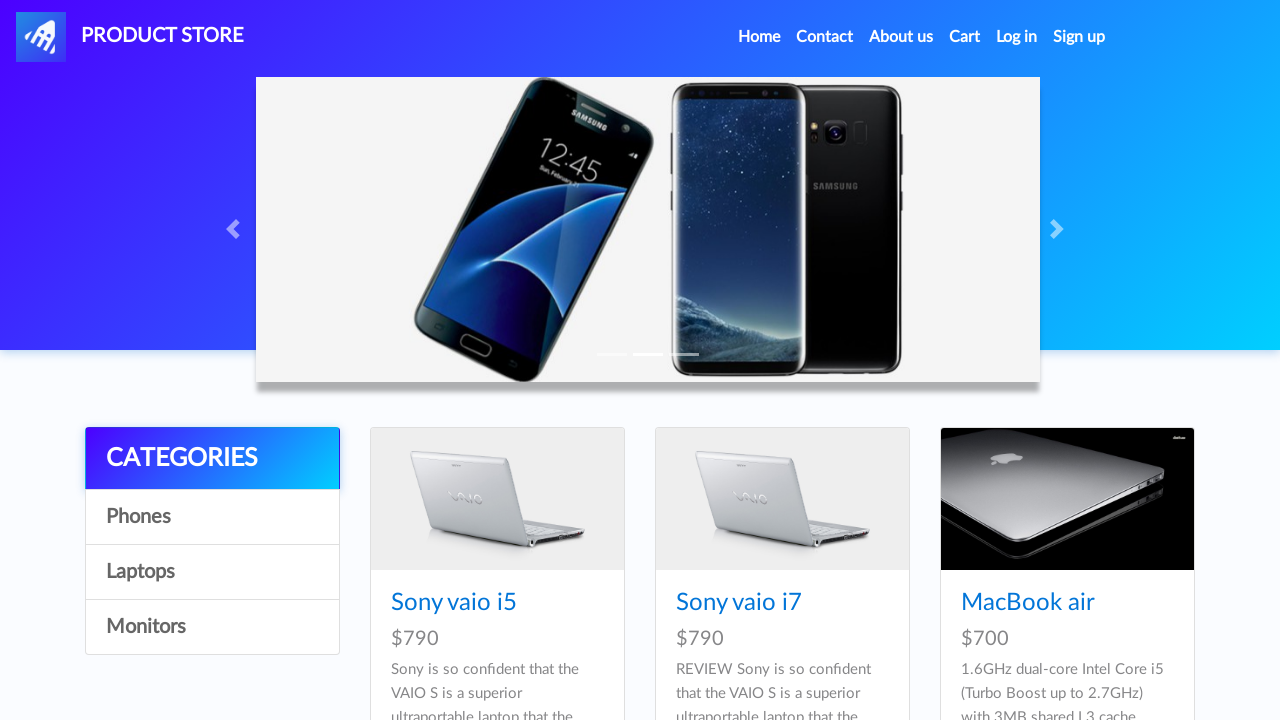

Clicked on MacBook Air product at (1028, 603) on a:text('MacBook air')
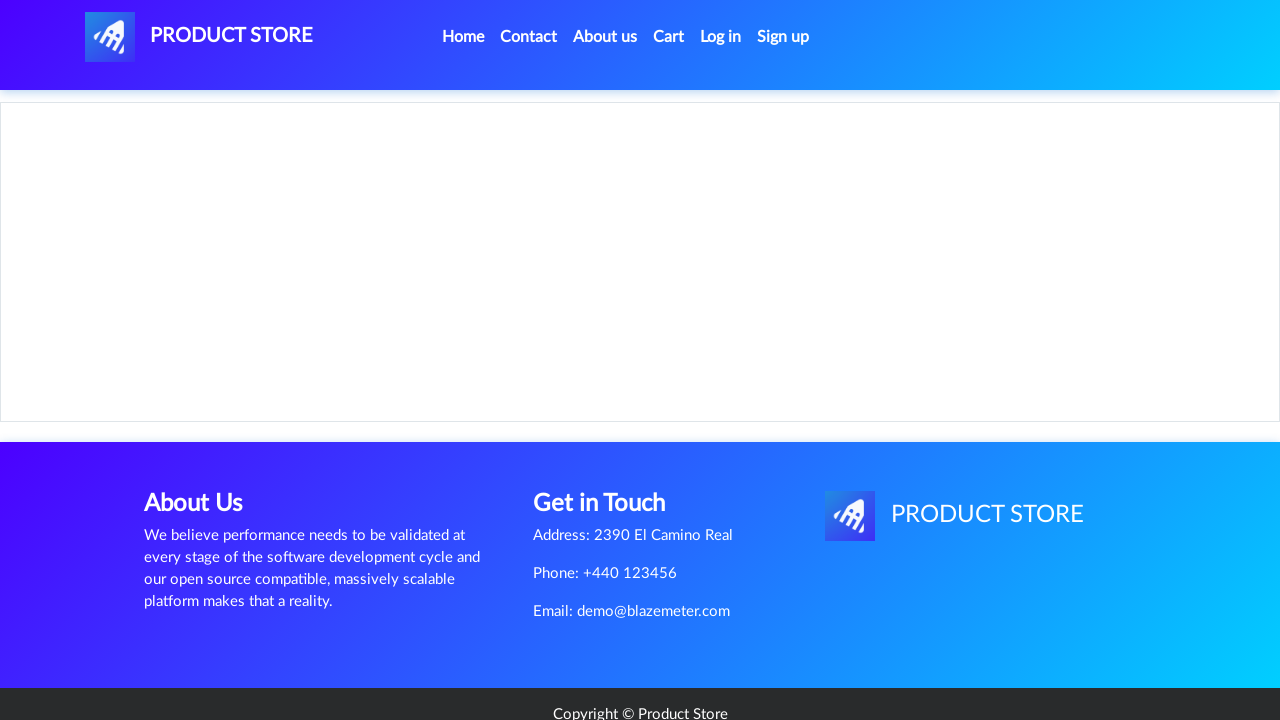

Waited for product page to load
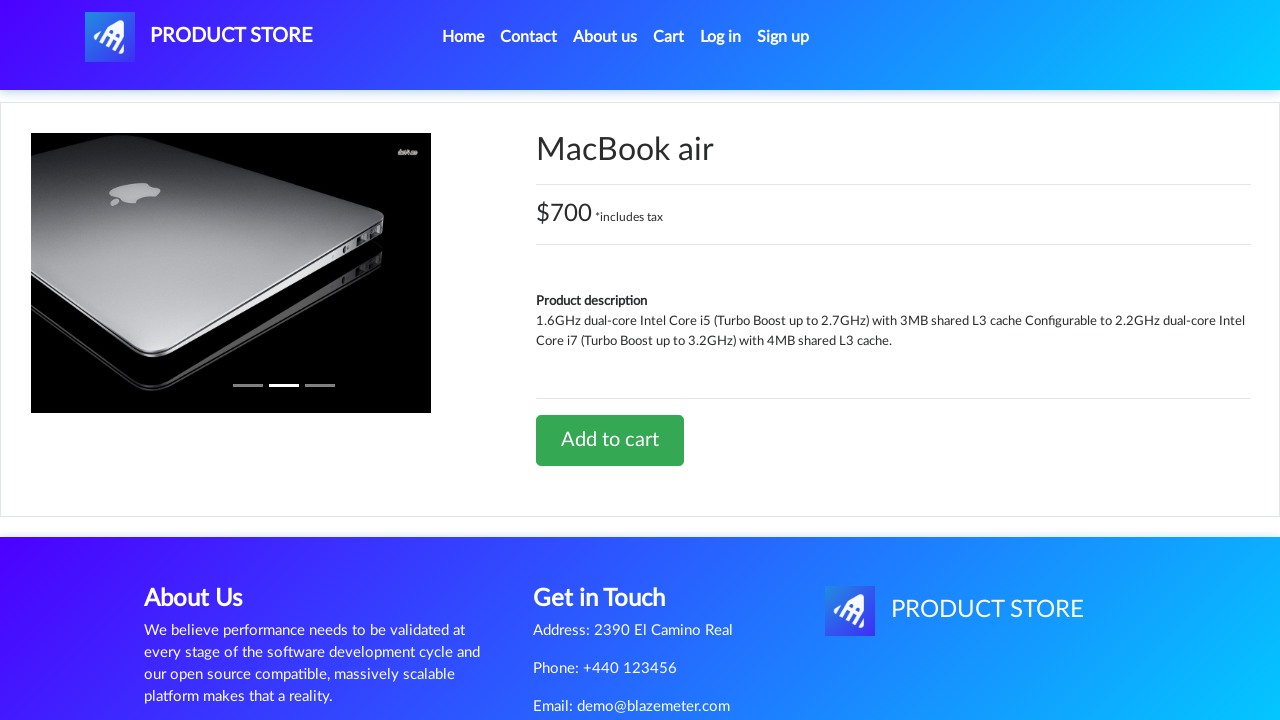

Clicked Add to cart button at (610, 440) on a:text('Add to cart')
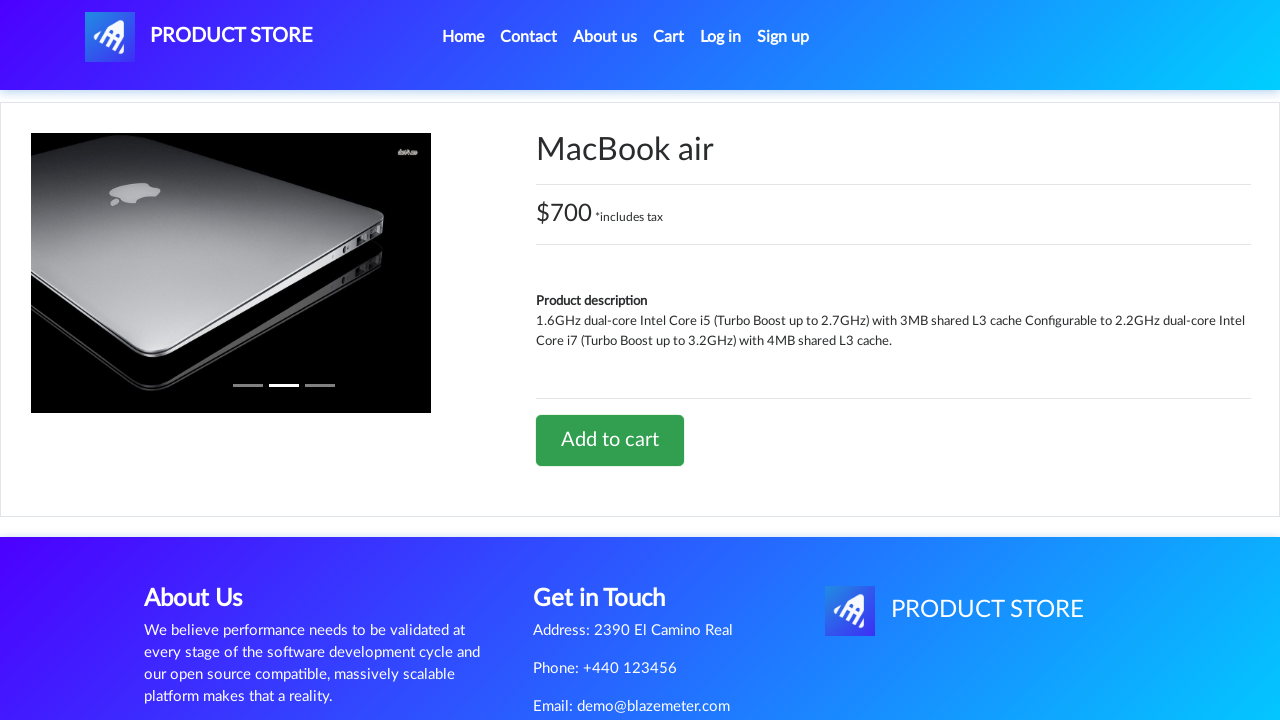

Waited for alert dialog
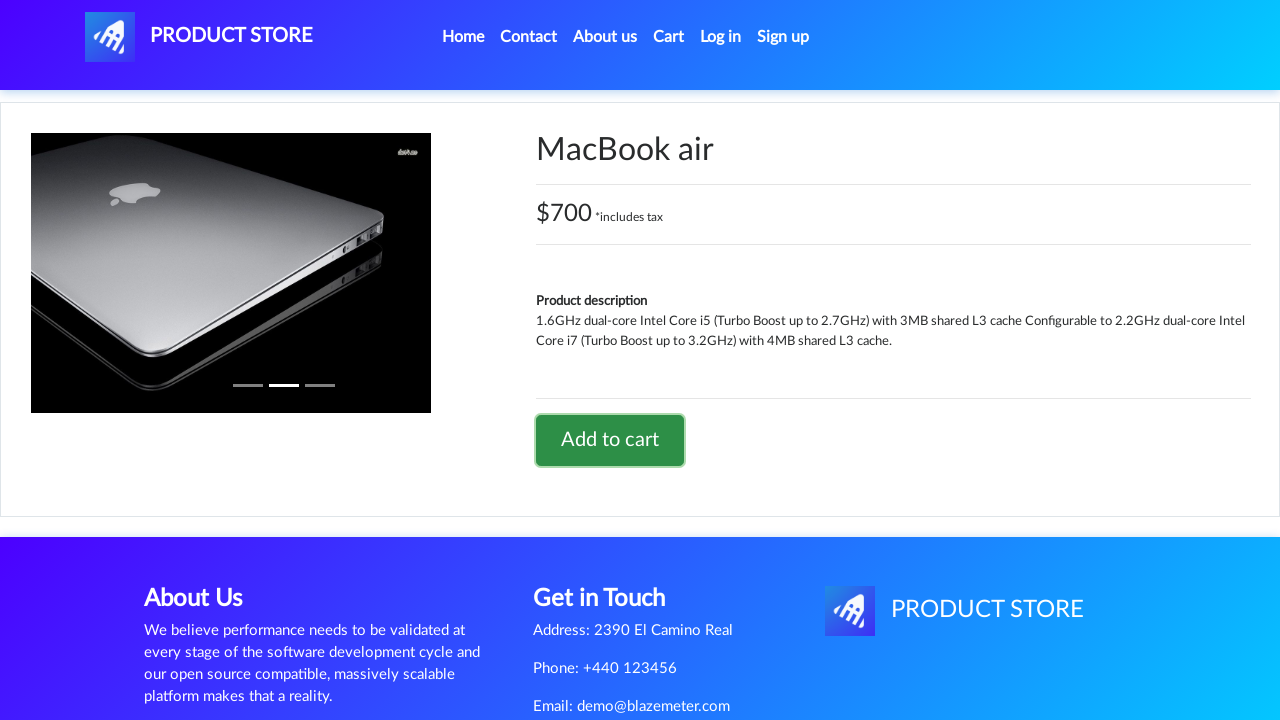

Set up dialog handler to accept alerts
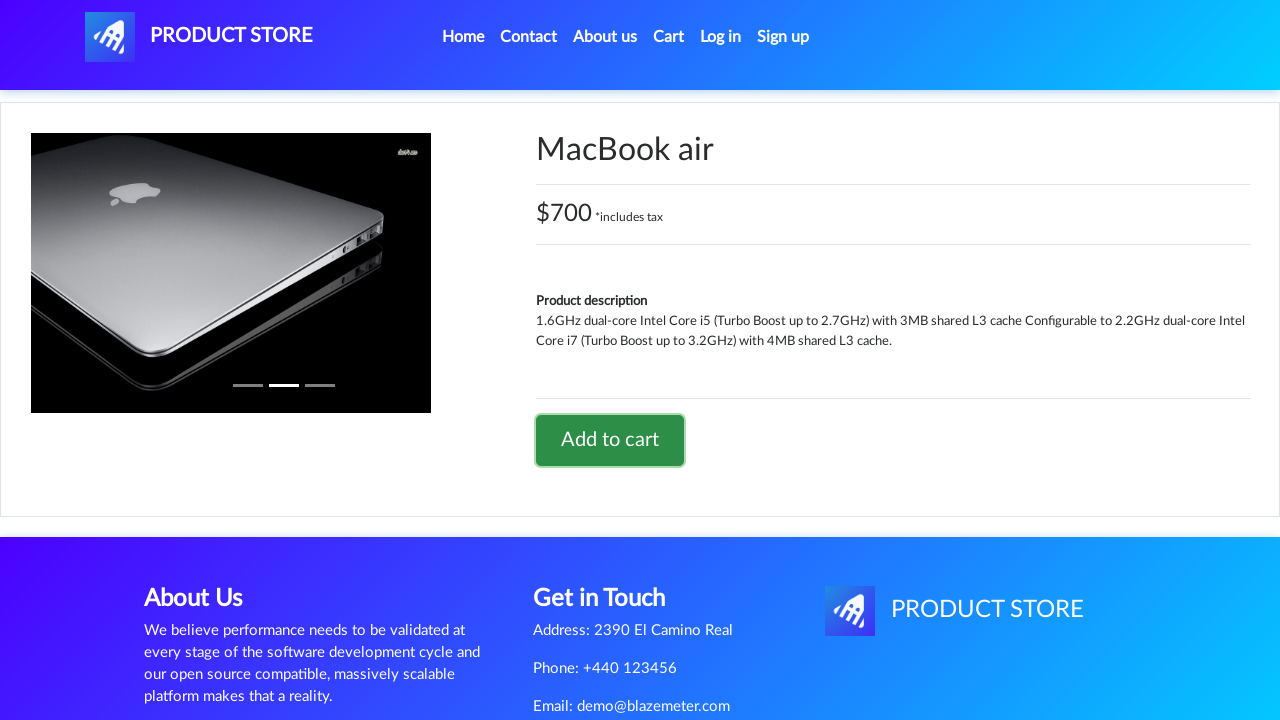

Clicked on Cart link at (669, 37) on a:text('Cart')
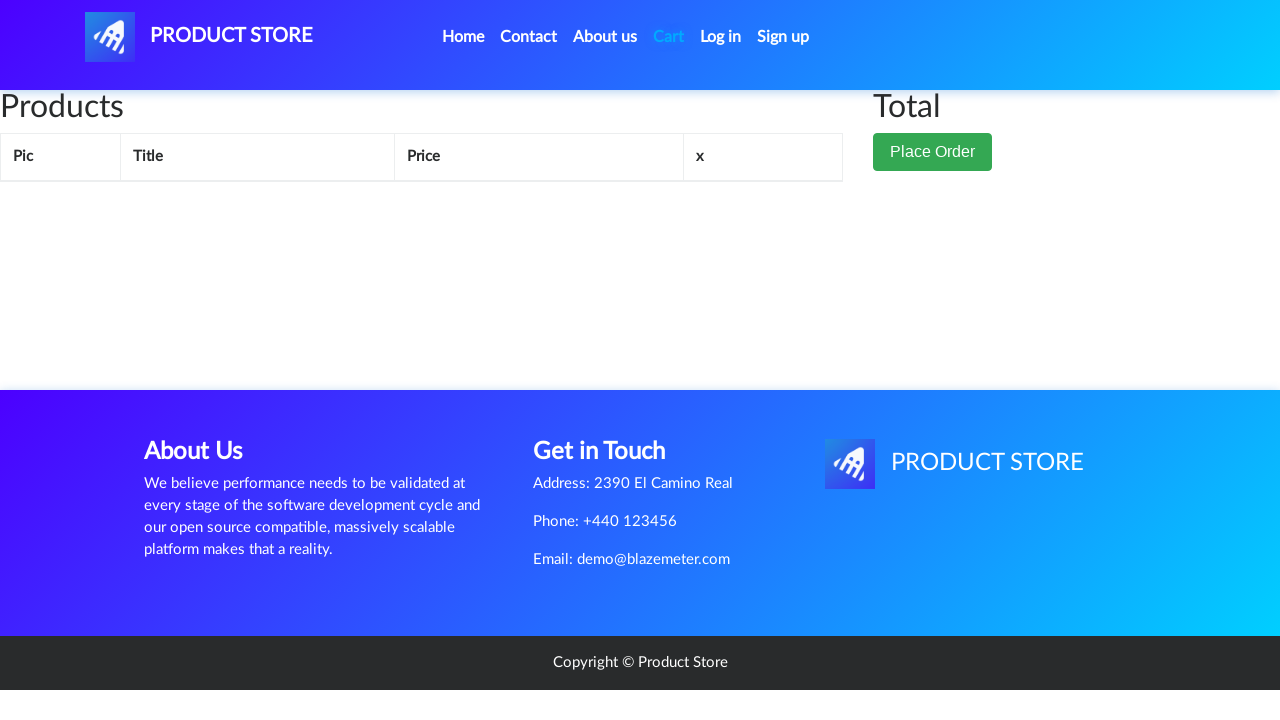

Waited for cart page to load
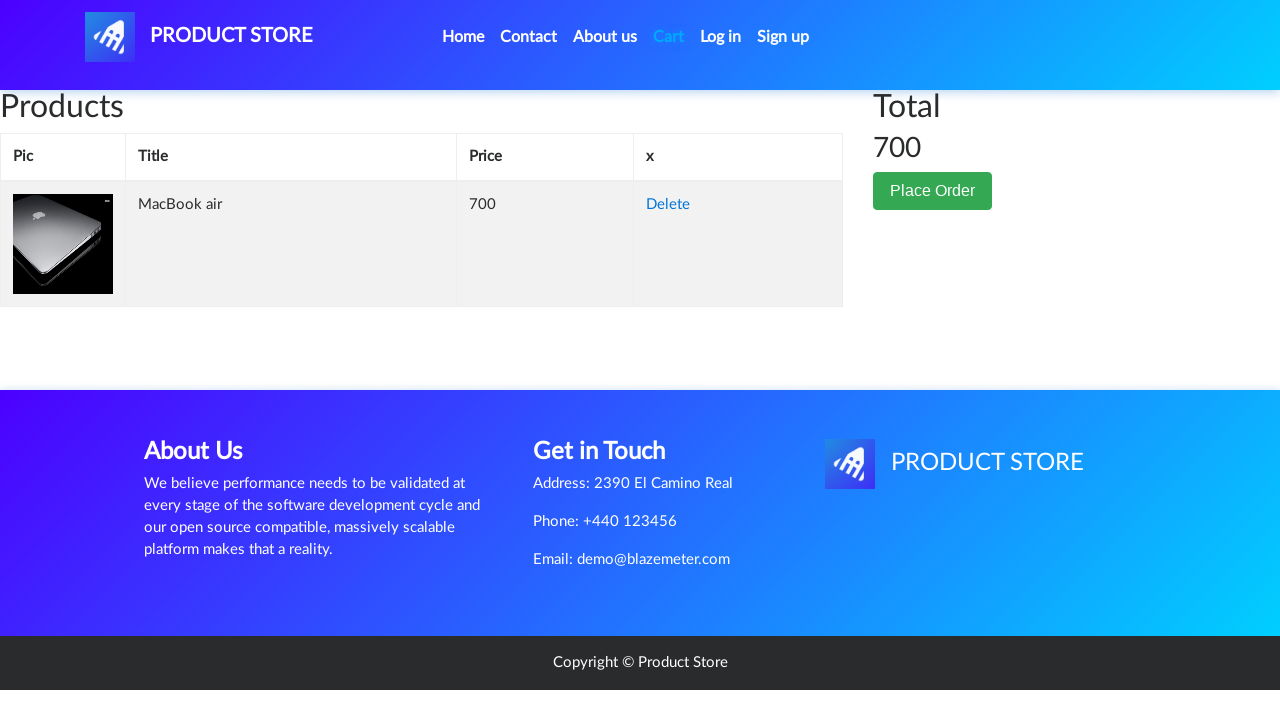

Verified product name is visible in cart
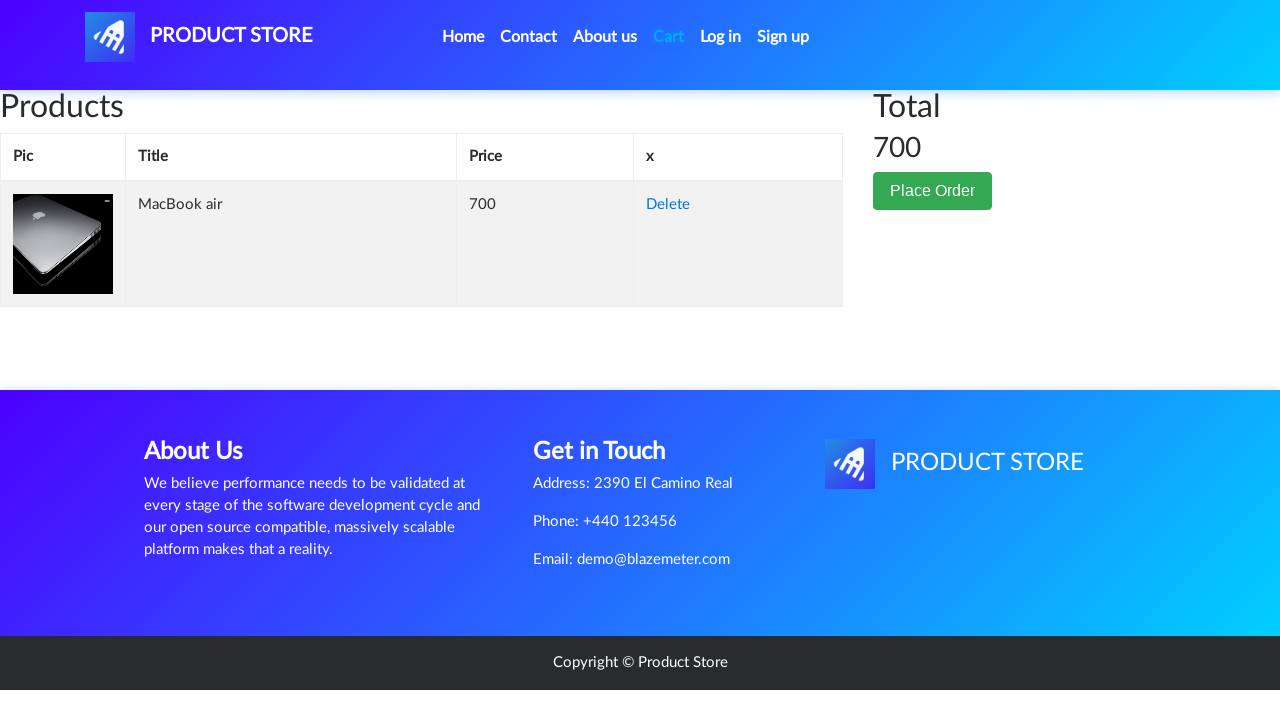

Verified product price is visible in cart
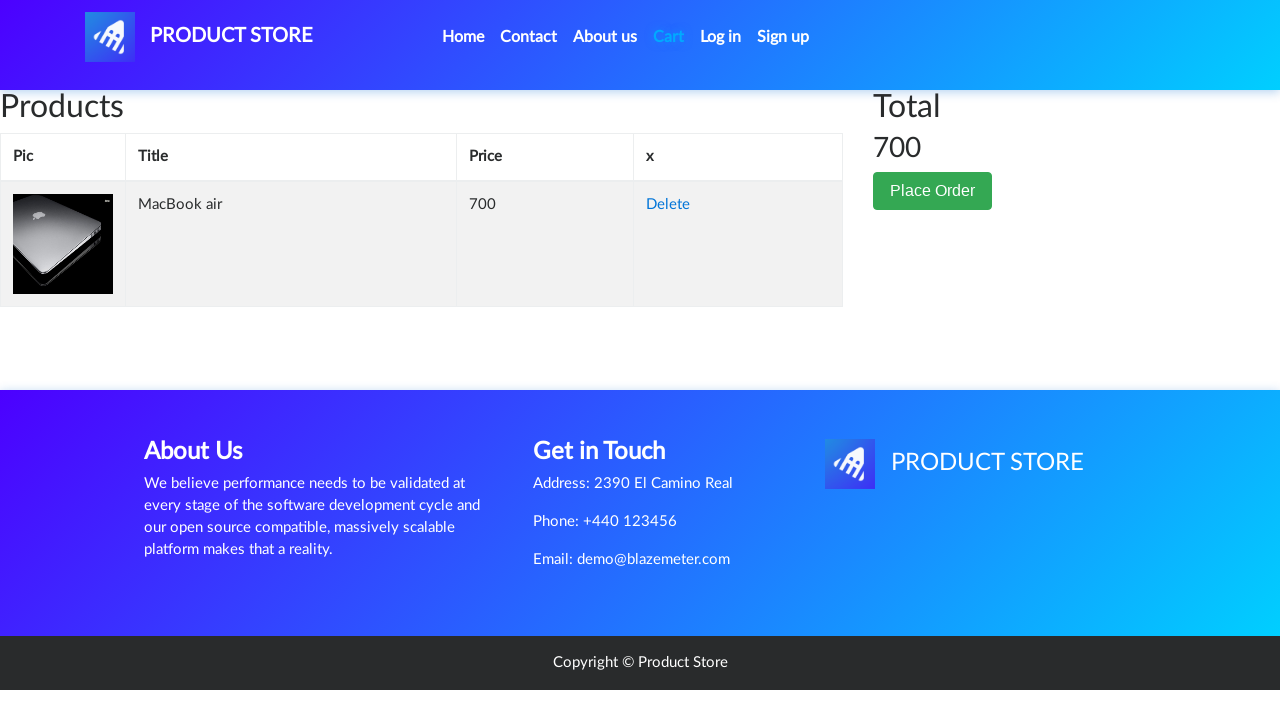

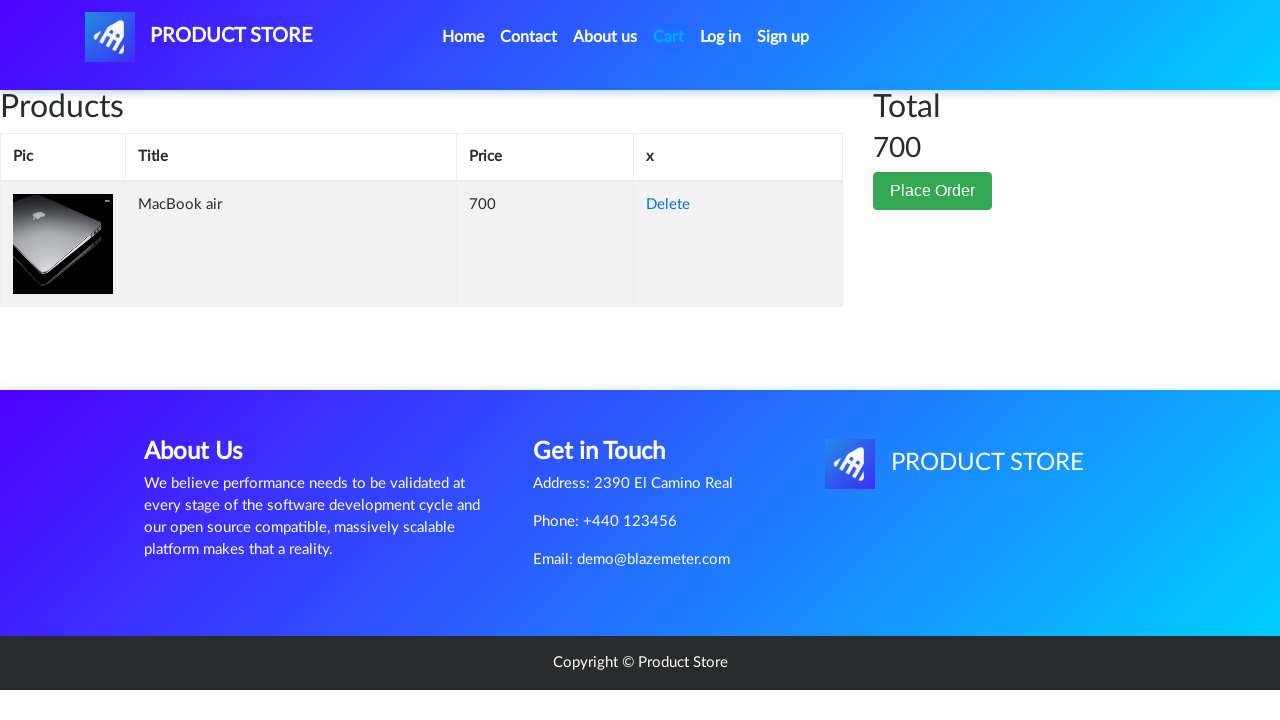